Navigates to a dummy ticket booking site, clicks on Buy Ticket link, and selects India from a country dropdown menu

Starting URL: https://www.dummyticket.com/

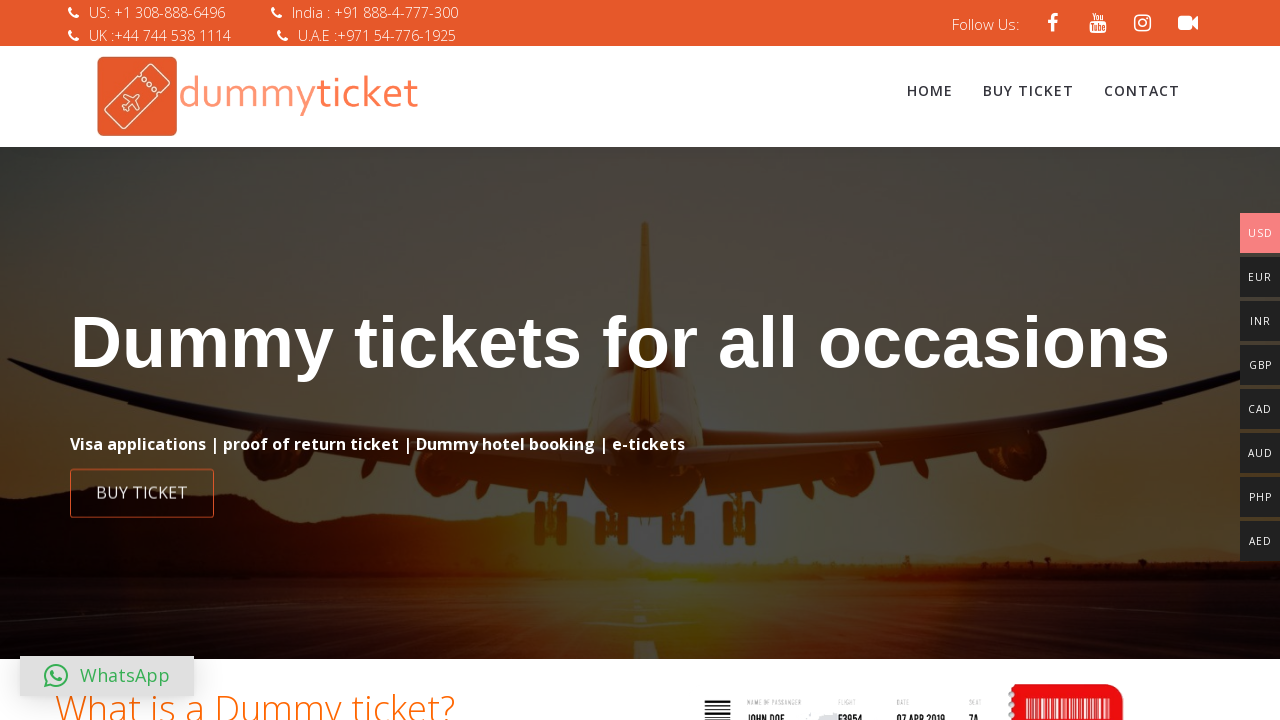

Clicked on Buy Ticket link at (1028, 91) on text='Buy Ticket'
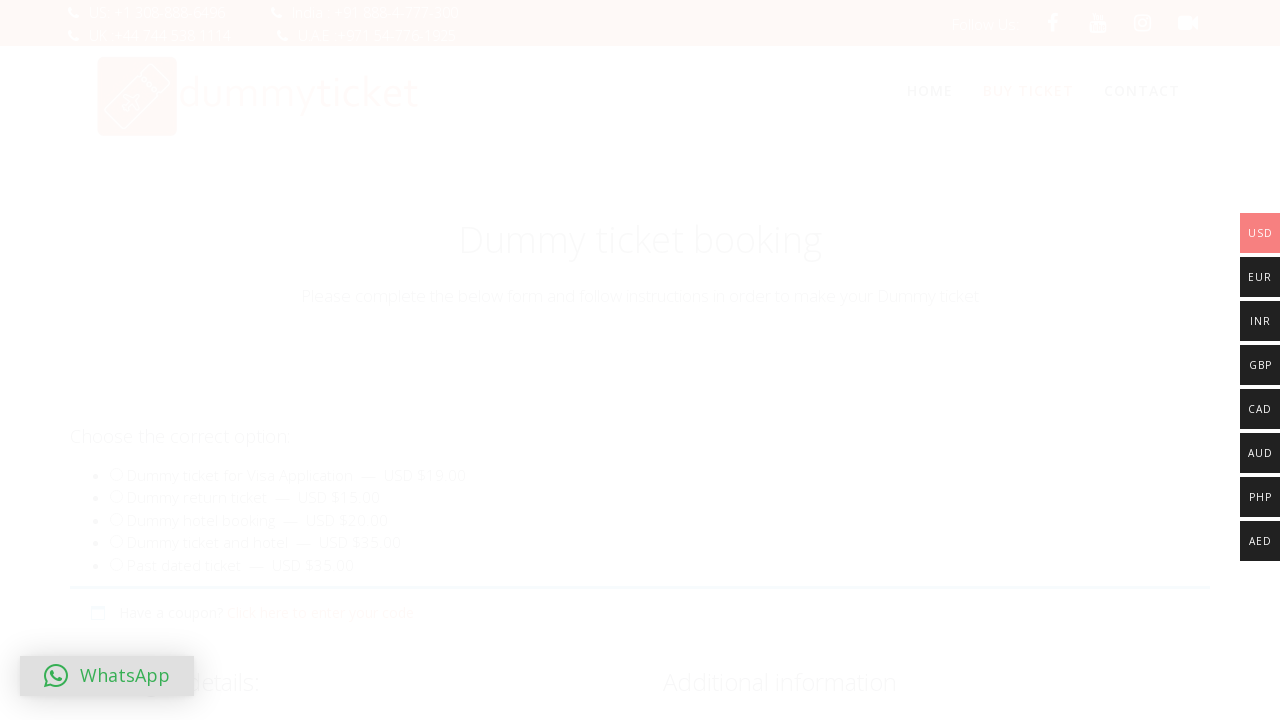

Clicked on country dropdown to open it at (344, 360) on span#select2-billing_country-container
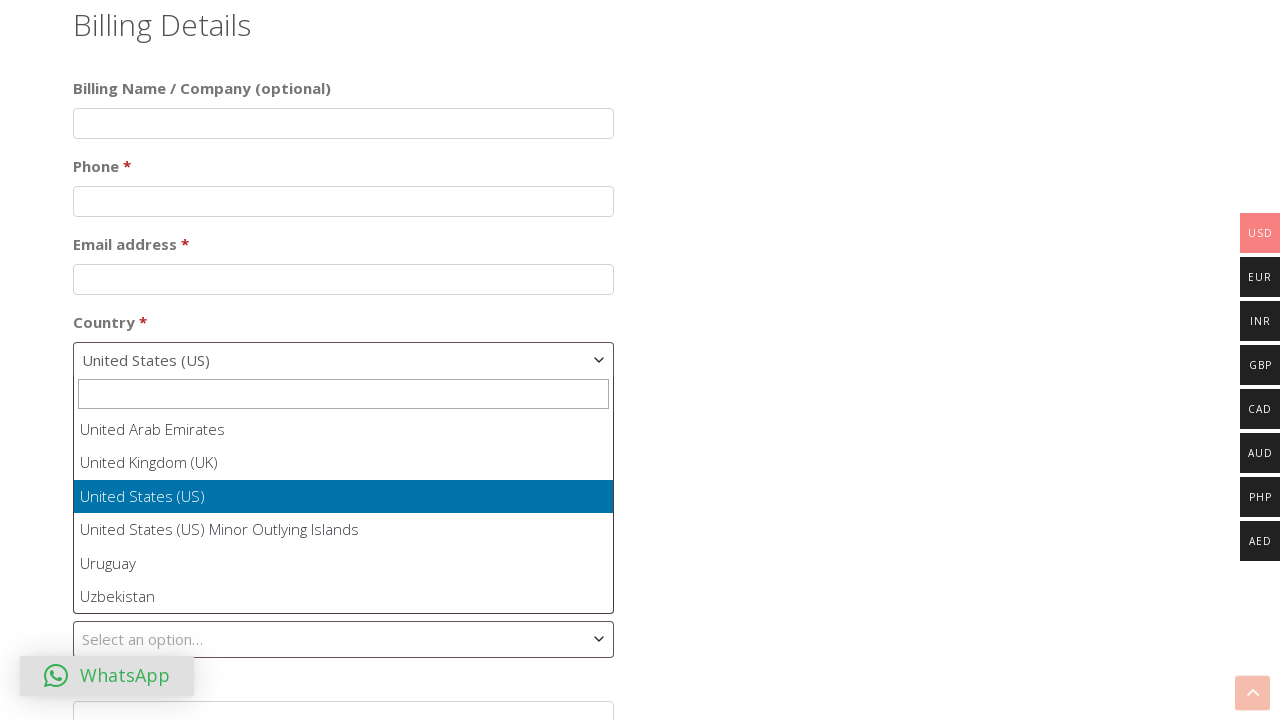

Country dropdown options loaded
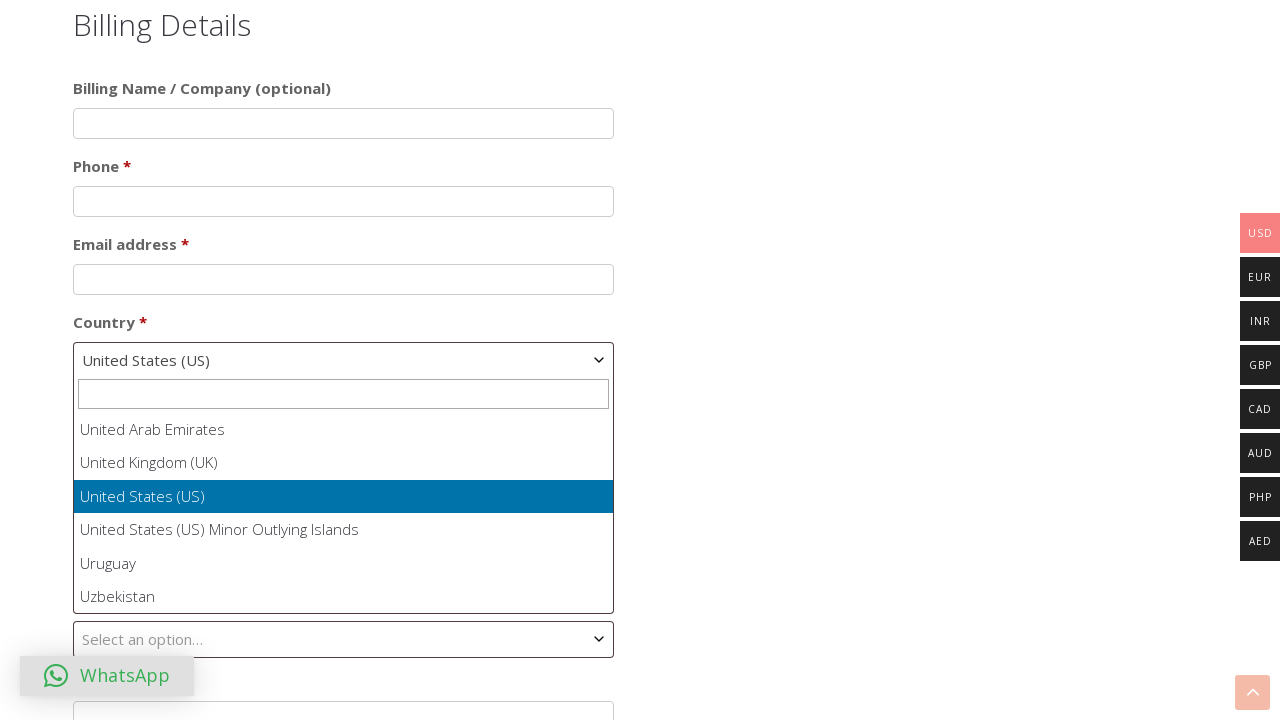

Selected India from country dropdown at (344, 512) on ul.select2-results__options li >> nth=102
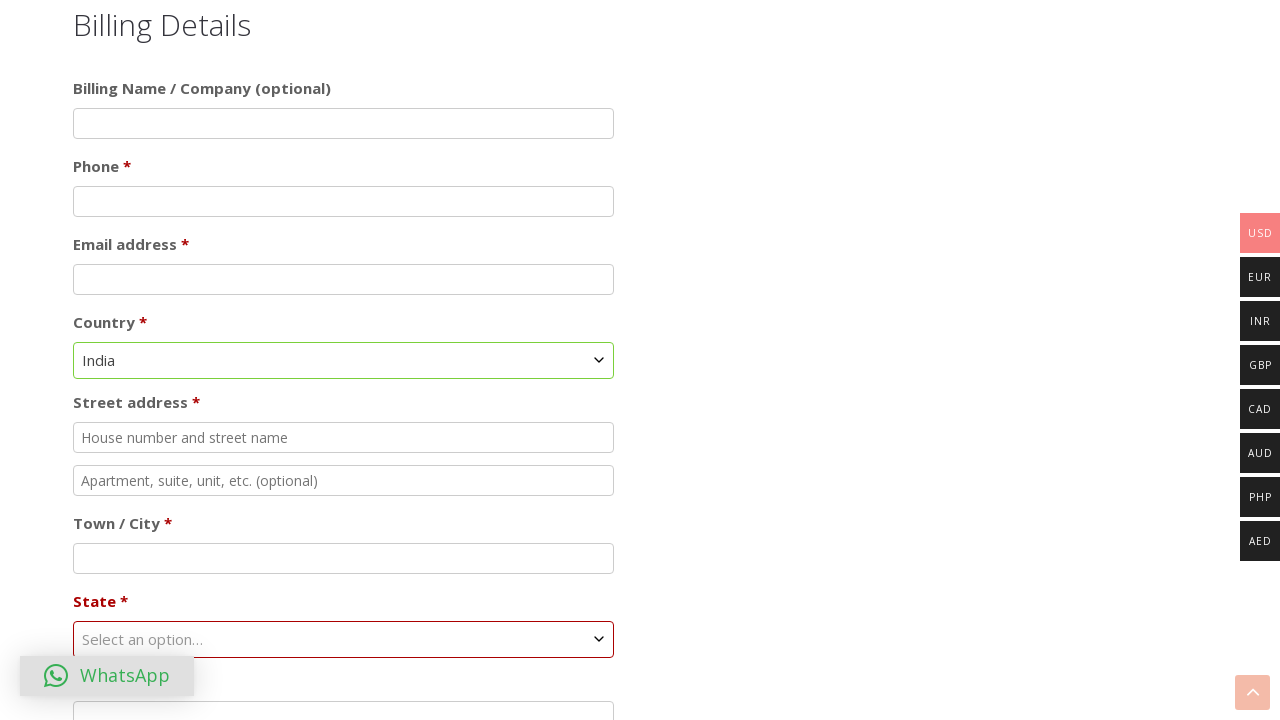

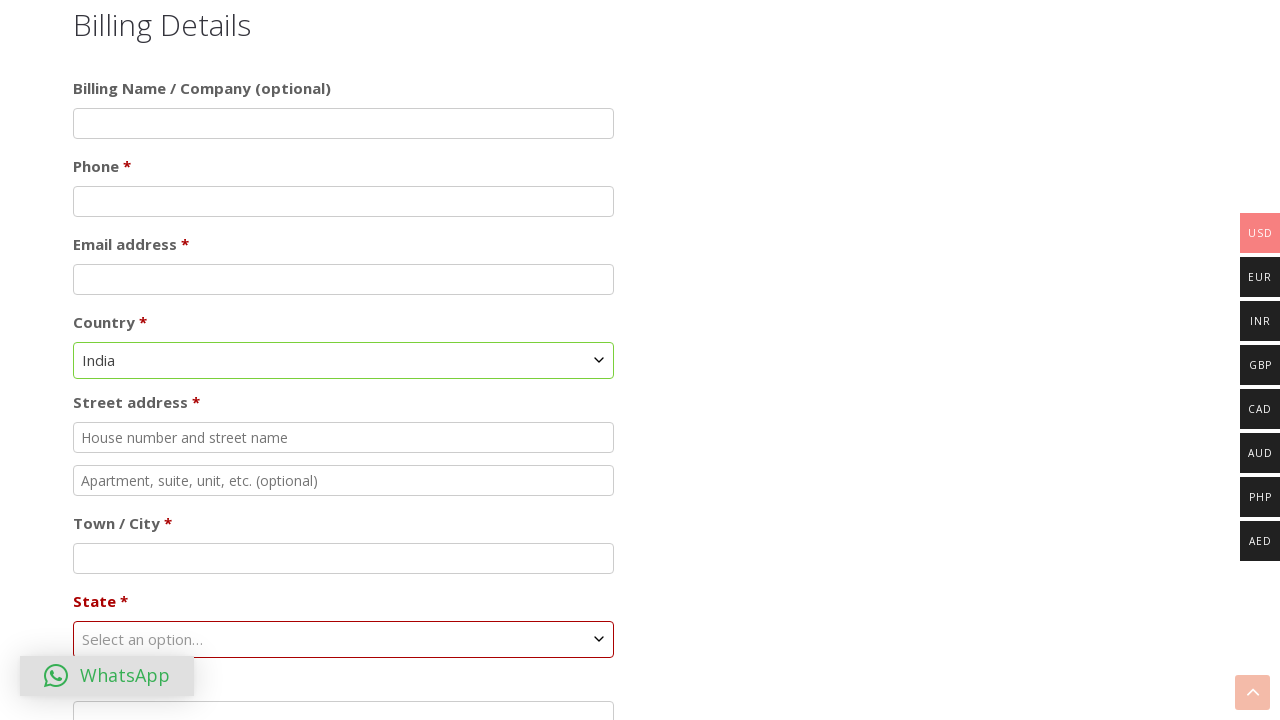